Tests alert handling by triggering an alert and accepting it

Starting URL: https://demoqa.com/alerts

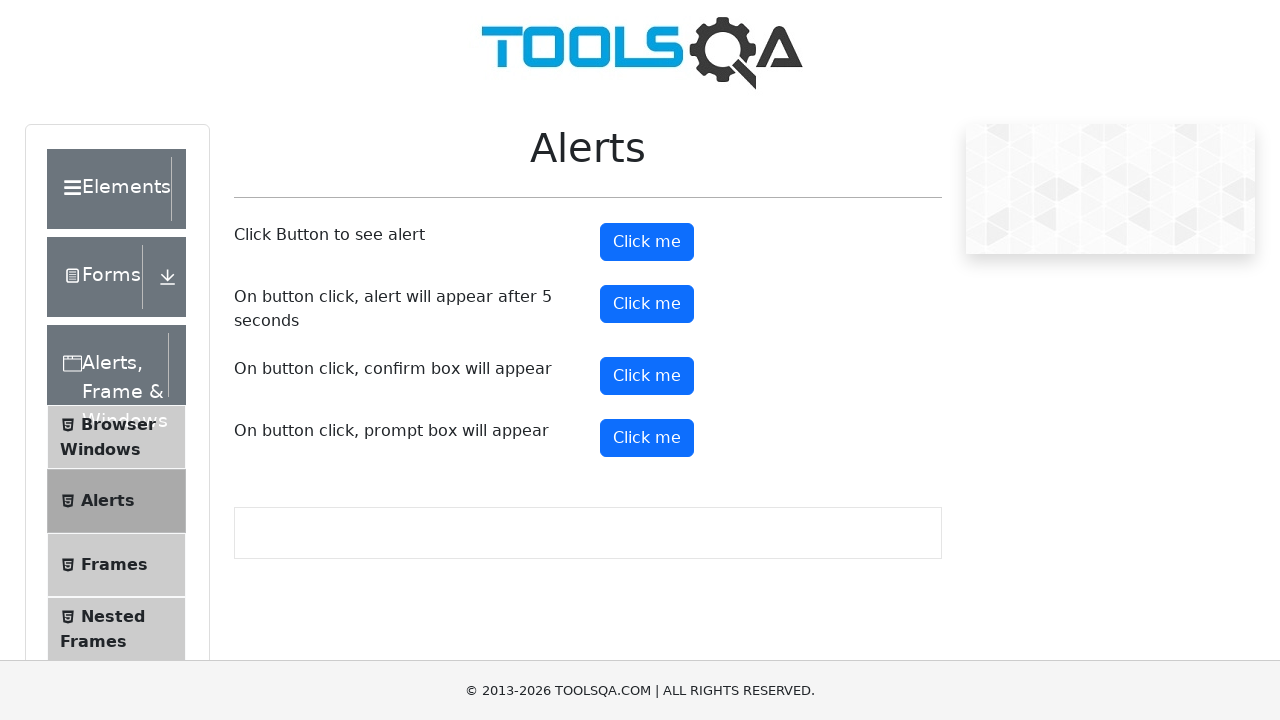

Set up dialog handler to accept alerts
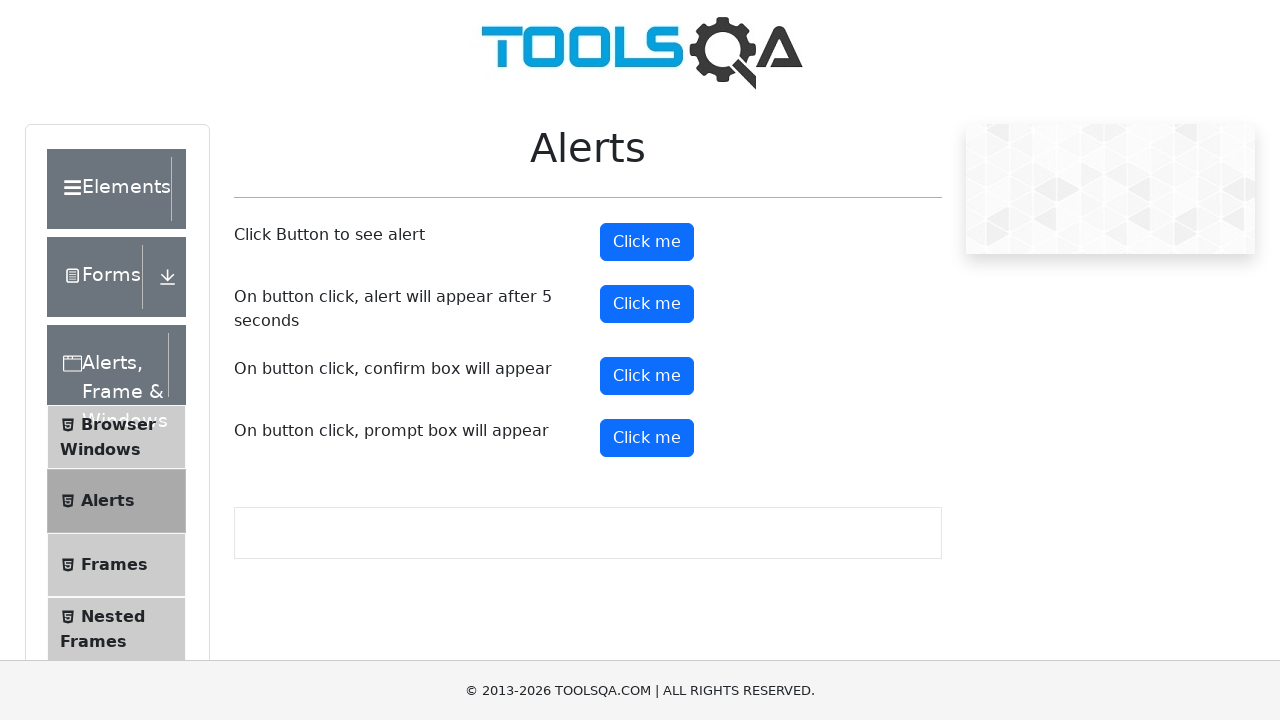

Clicked alert button to trigger alert dialog at (647, 242) on #alertButton
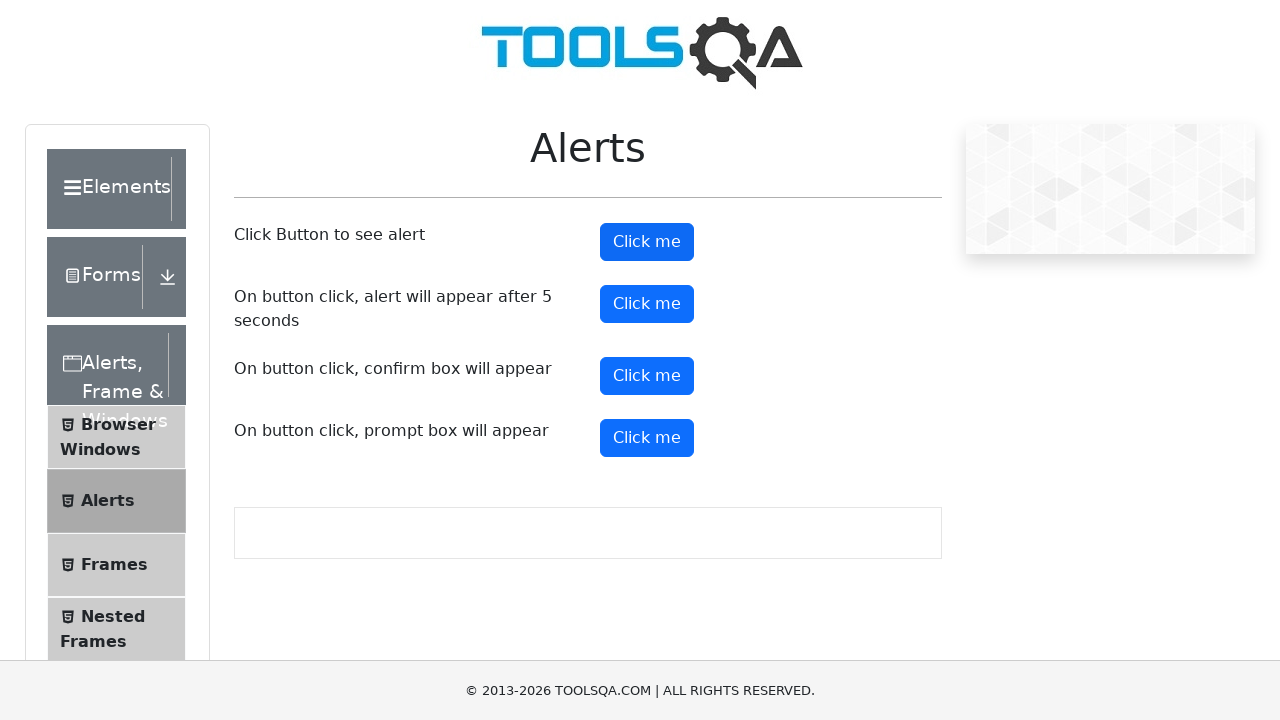

Waited 2 seconds for alert to be processed
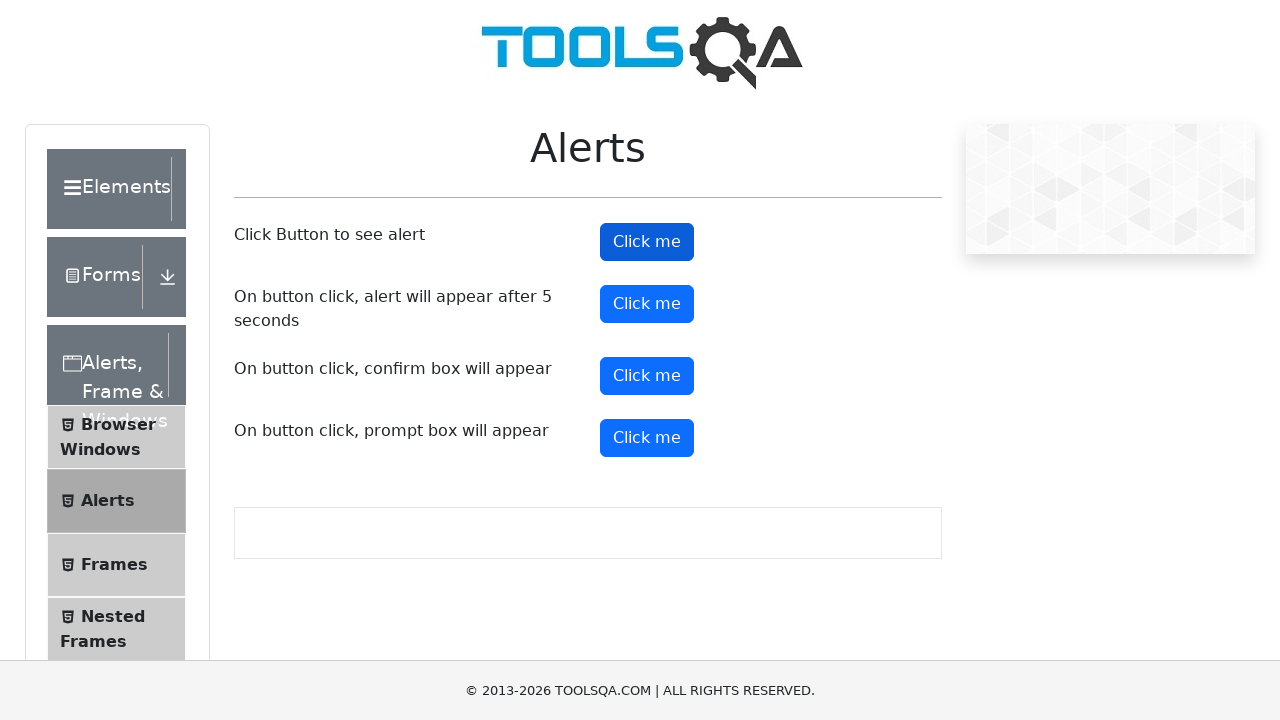

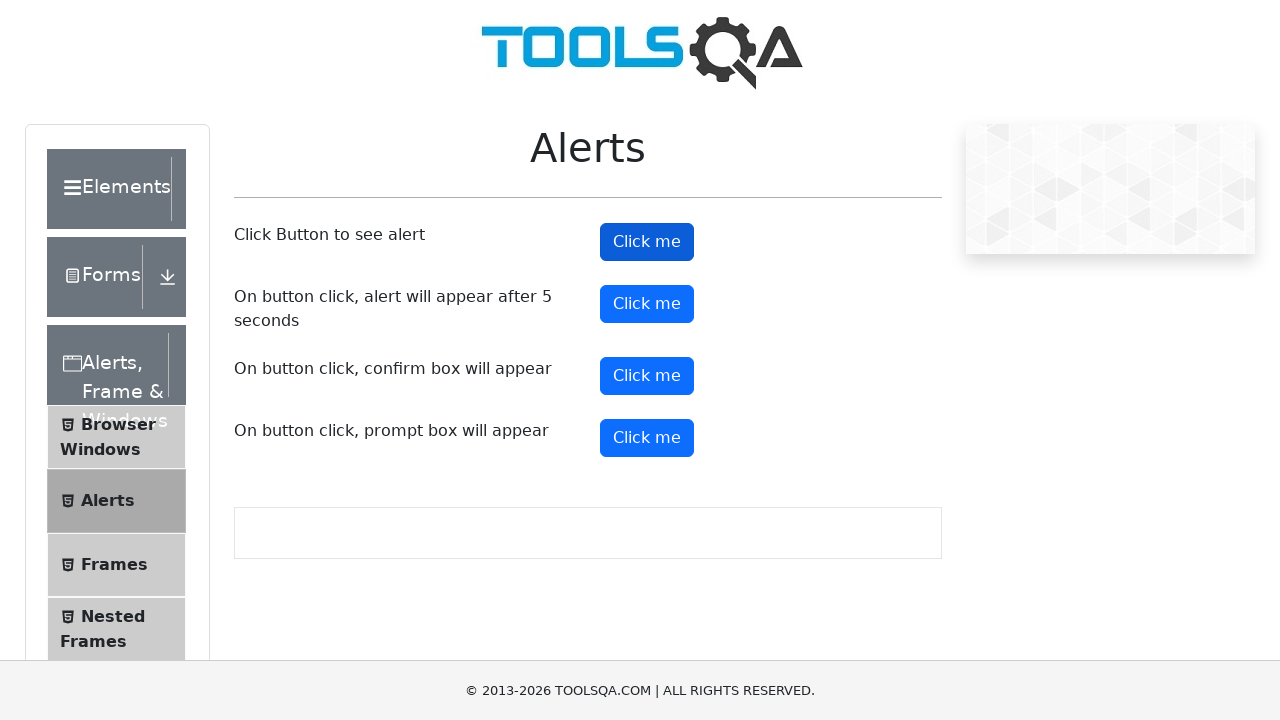